Tests dynamic loading page where an element is rendered after a loading bar completes, waiting for the finish element to appear

Starting URL: http://the-internet.herokuapp.com/dynamic_loading/2

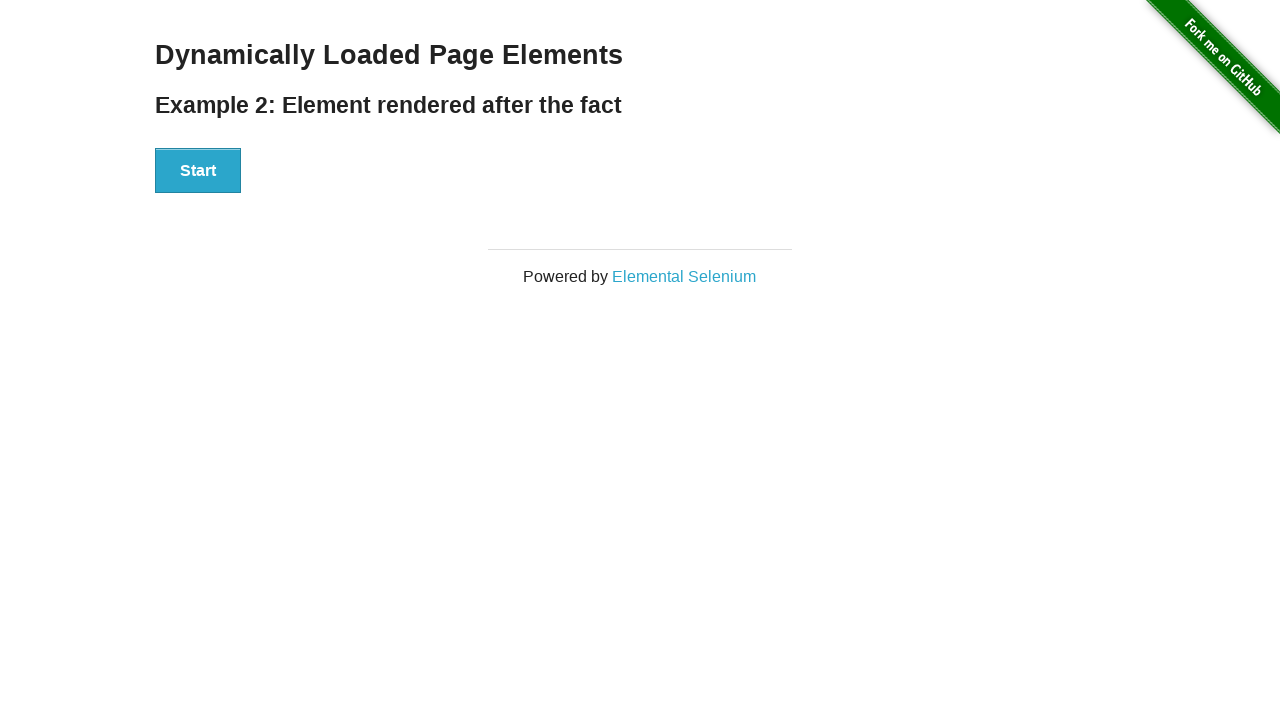

Clicked start button to trigger loading at (198, 171) on #start button
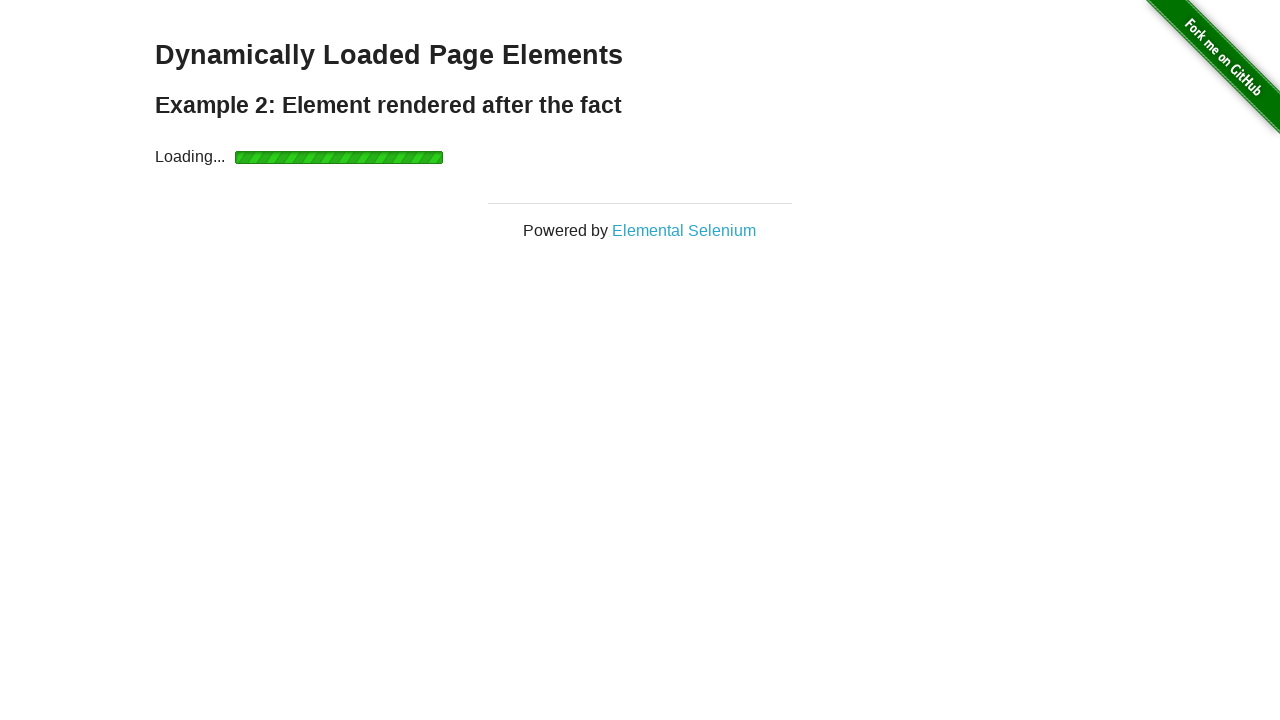

Waited for finish element to appear after loading bar completed
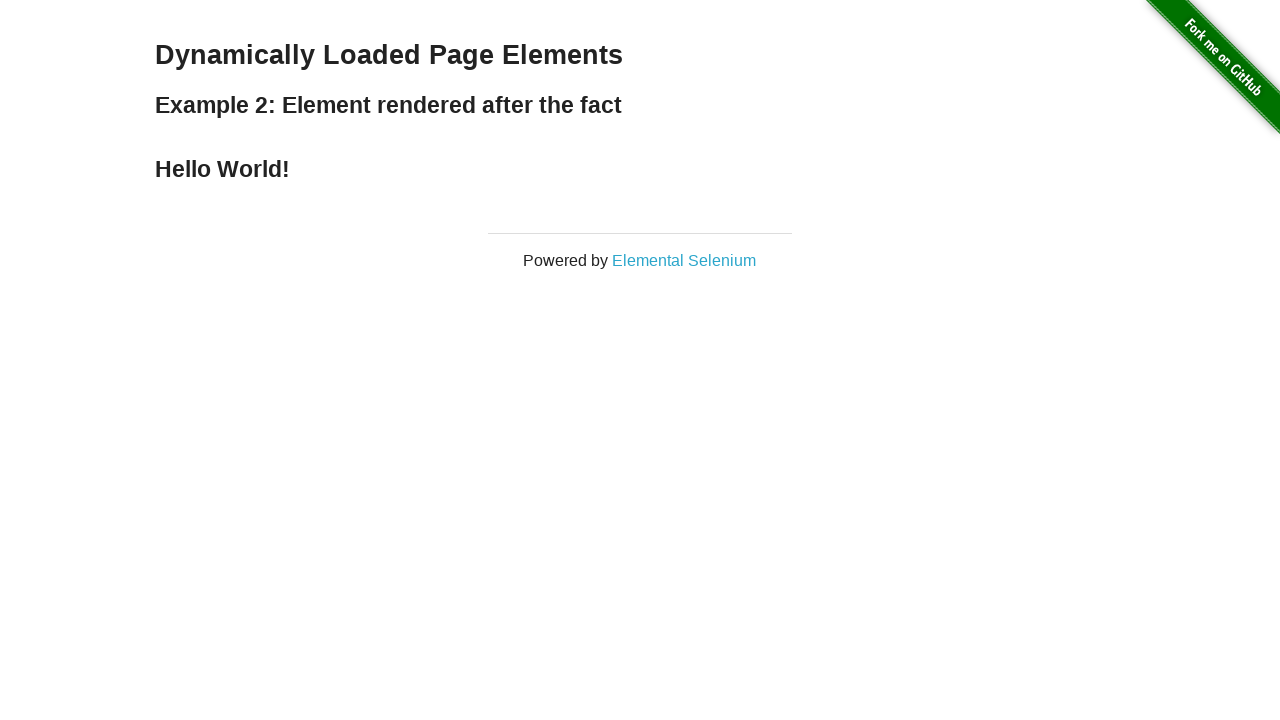

Verified finish element text content equals 'Hello World!'
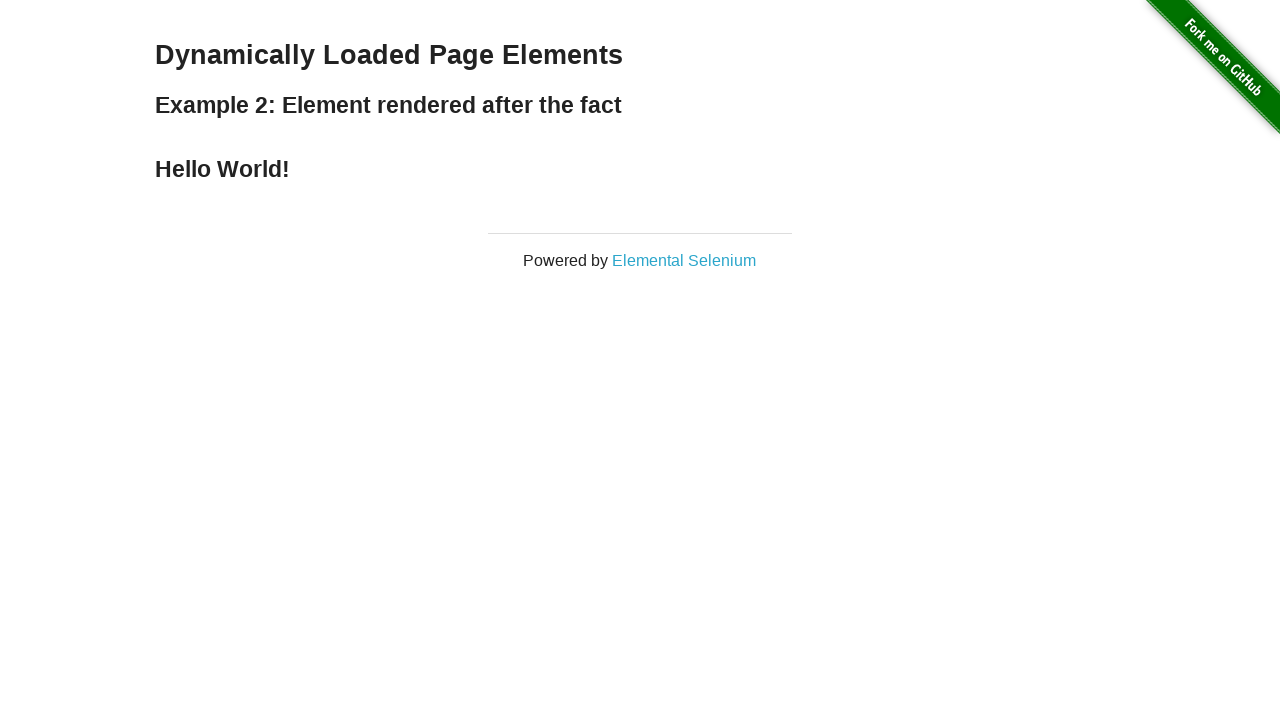

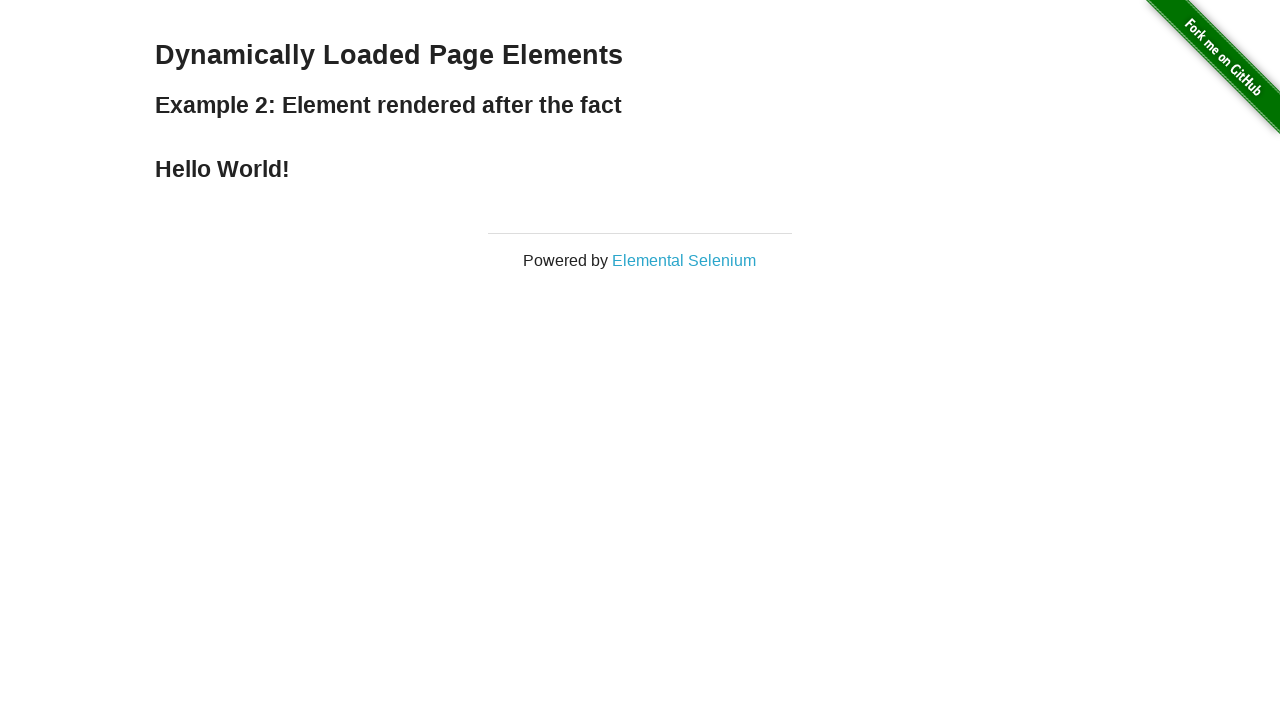